Navigates to Privat24 banking website and clicks the login button, then verifies the URL remains the same

Starting URL: https://next.privat24.ua/

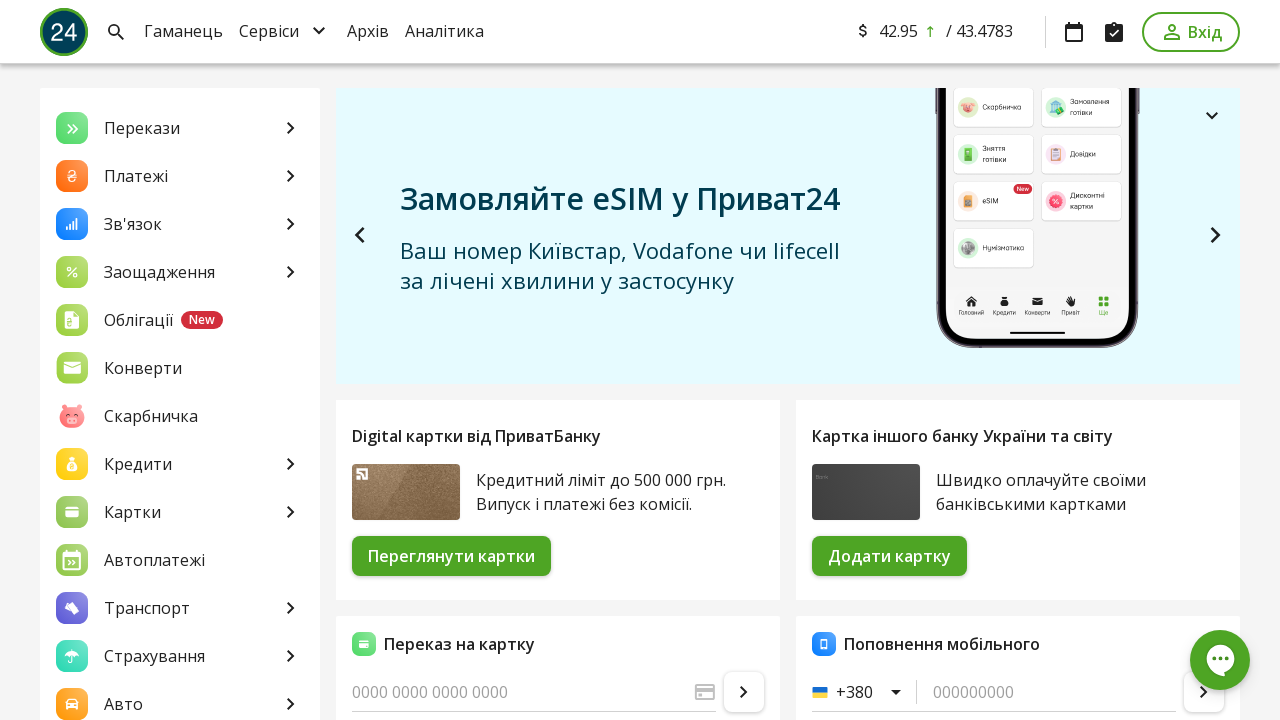

Clicked the login button at (1191, 32) on button[data-qa-node='login']
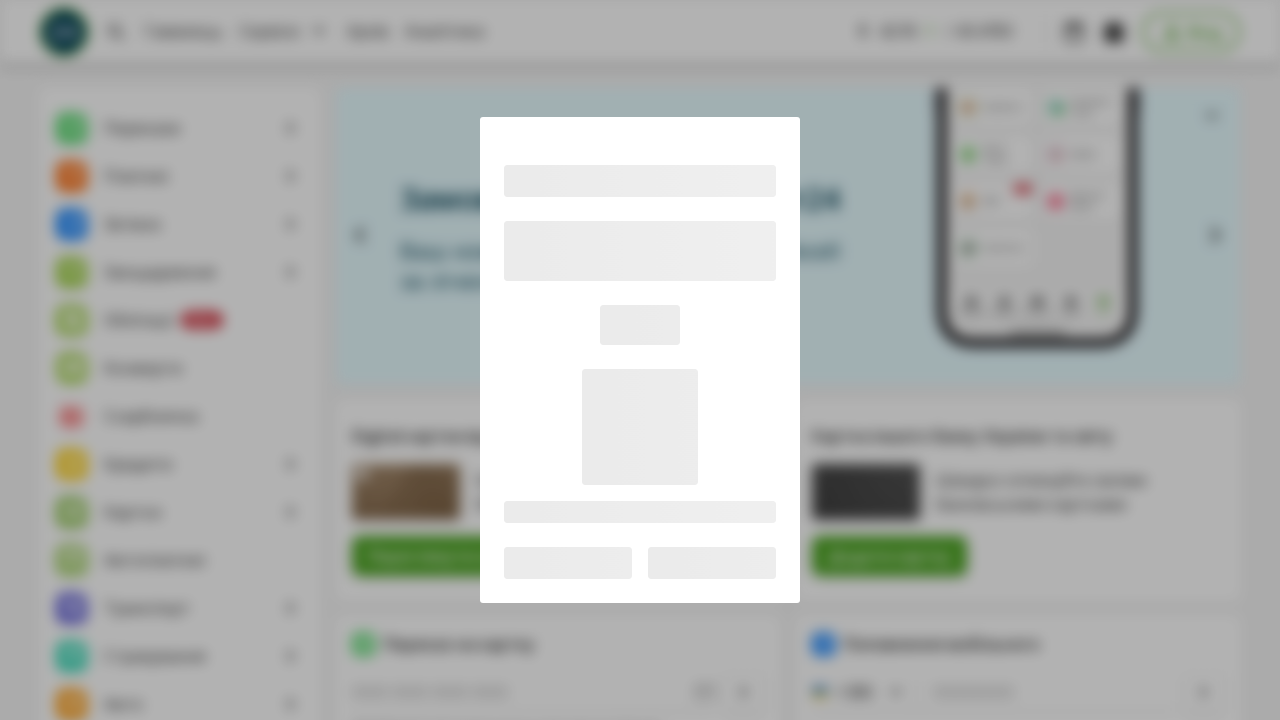

Waited 1 second for page changes
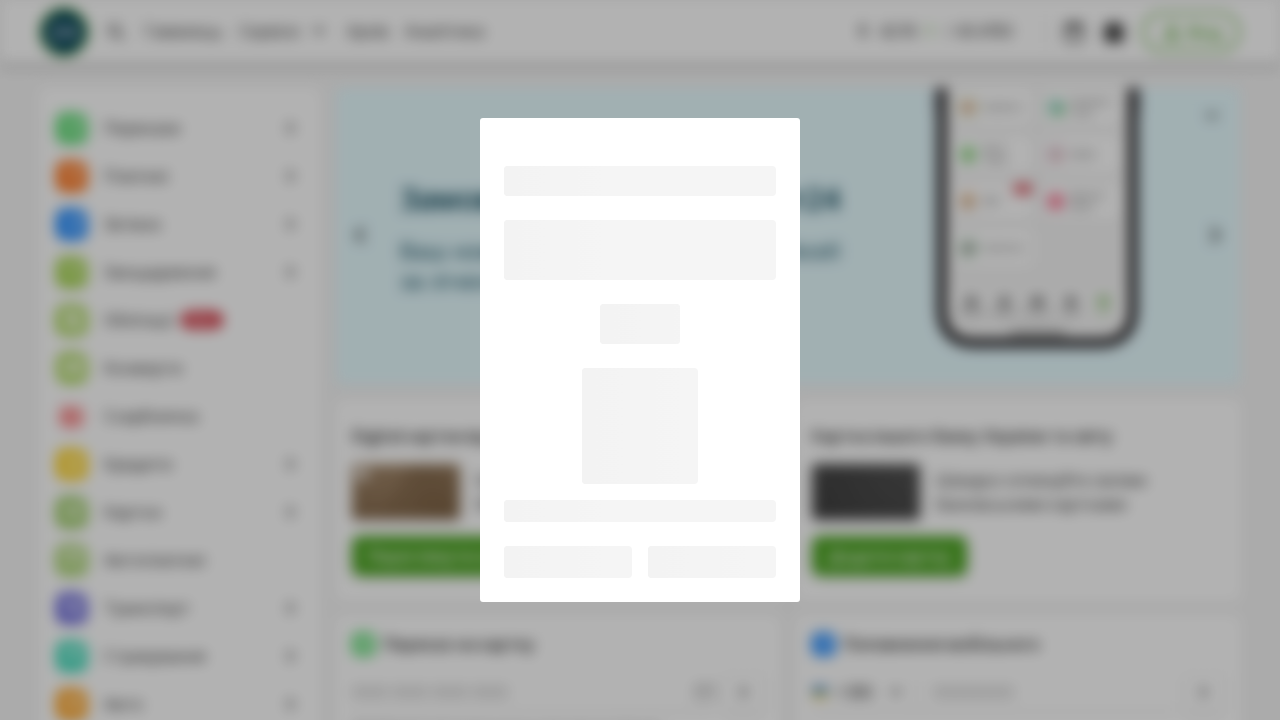

Verified URL remains at https://next.privat24.ua/
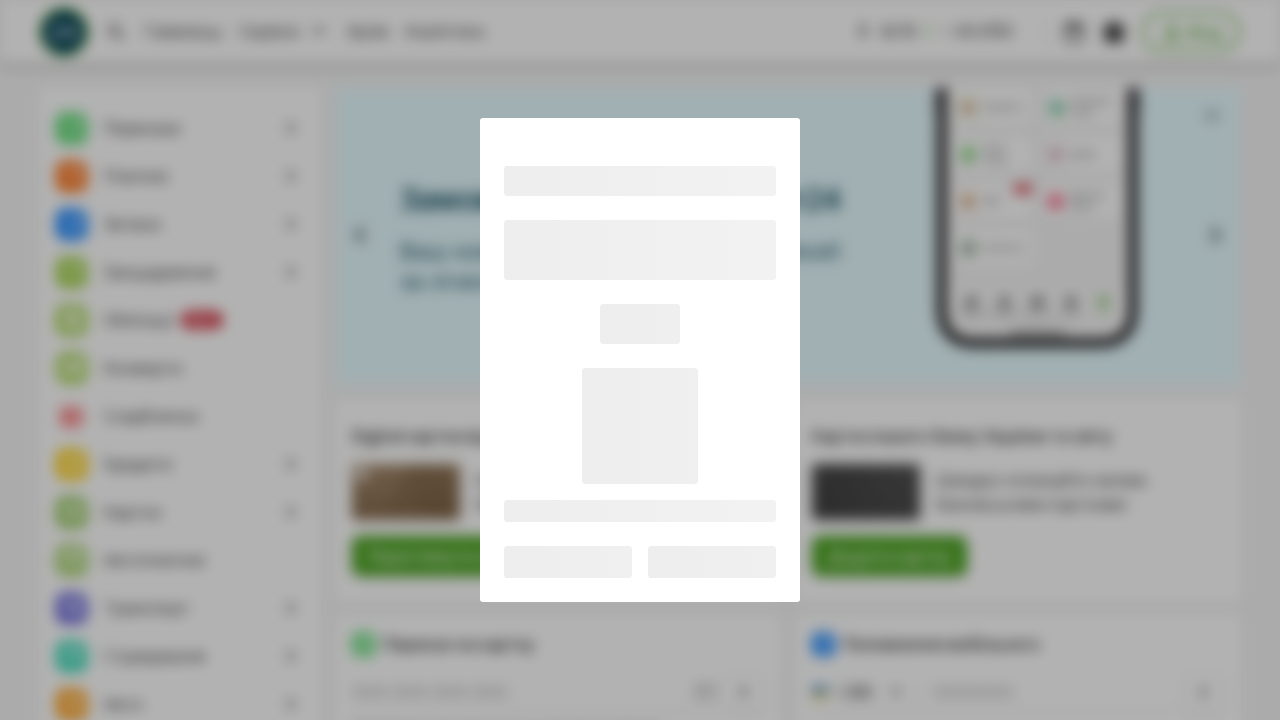

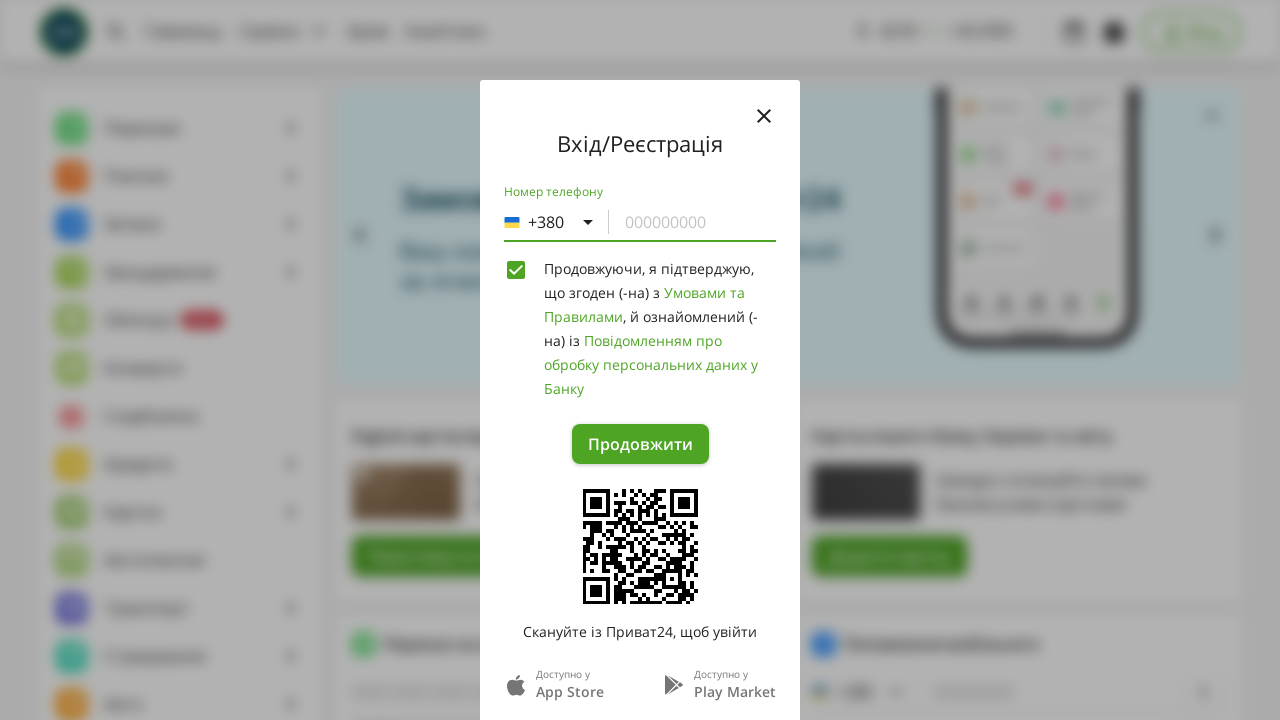